Tests Shadow DOM interaction by navigating through nested shadow roots to fill in a pizza name input field on a selector testing page.

Starting URL: https://selectorshub.com/iframe-in-shadow-dom/

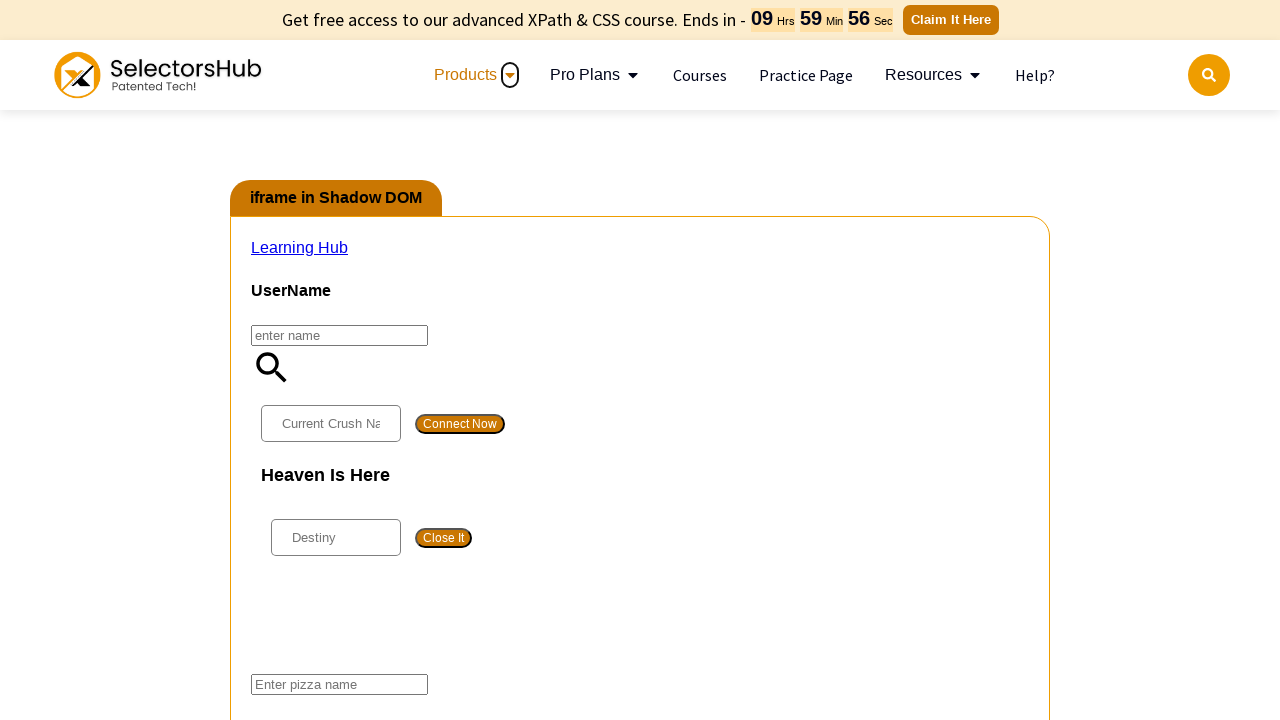

Accessed deeply nested Shadow DOM element #pizza through #userName and #app2
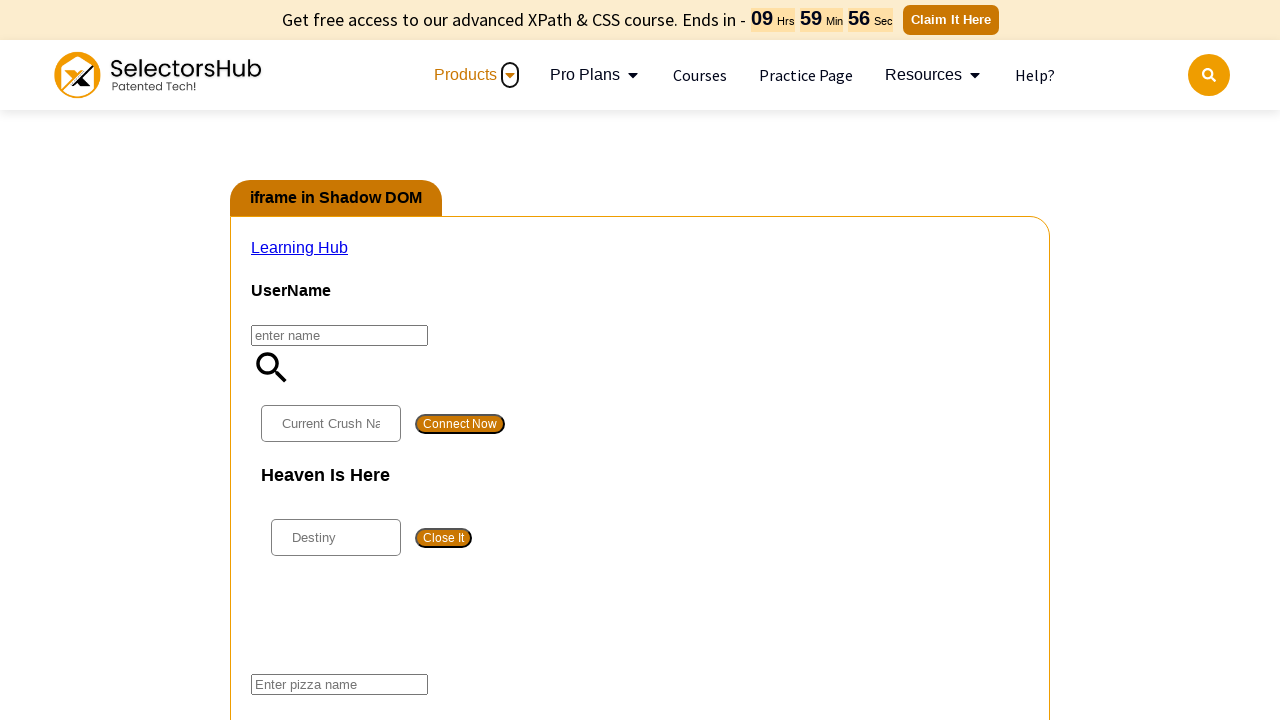

Filled pizza input field with 'pepperoniSpecial'
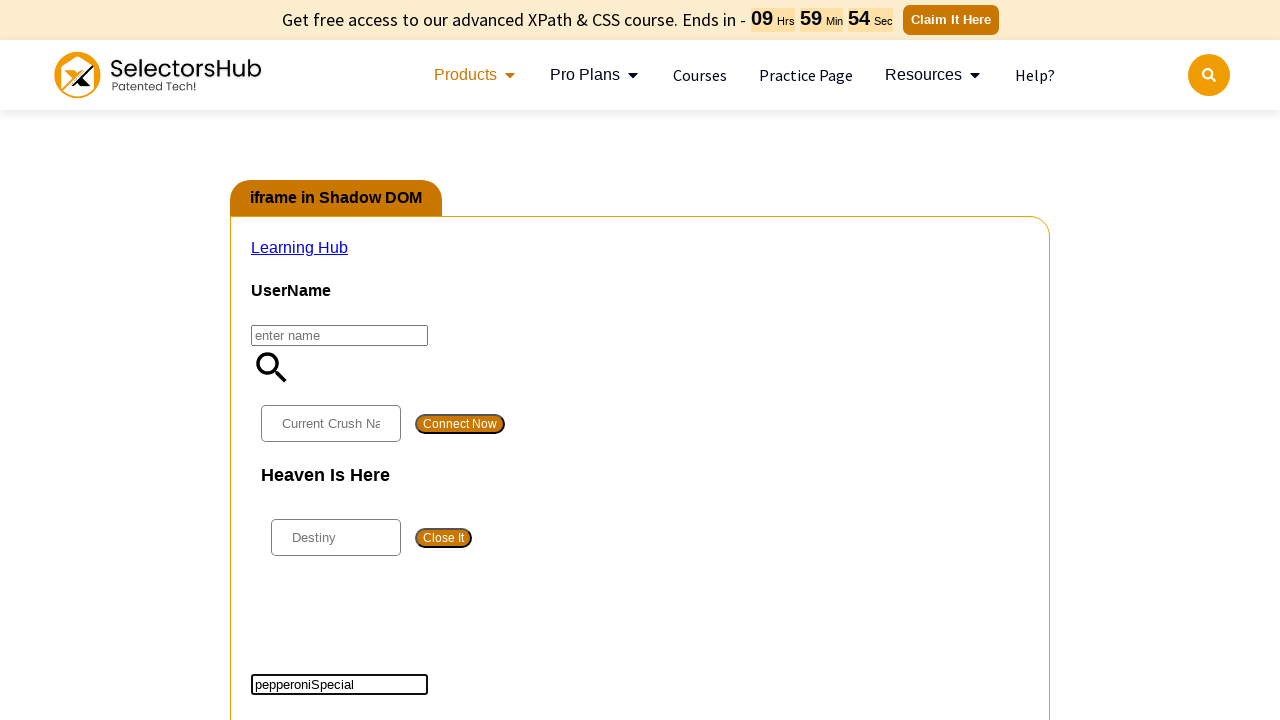

Waited 1000ms to observe the result
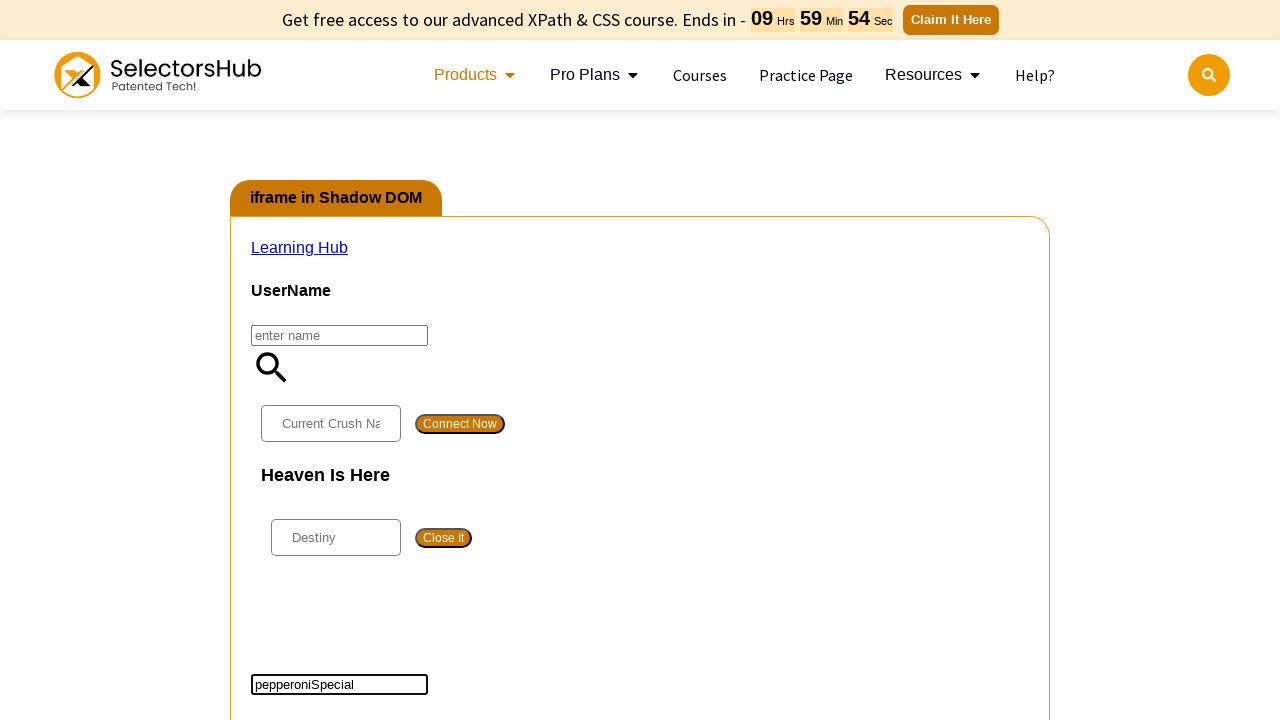

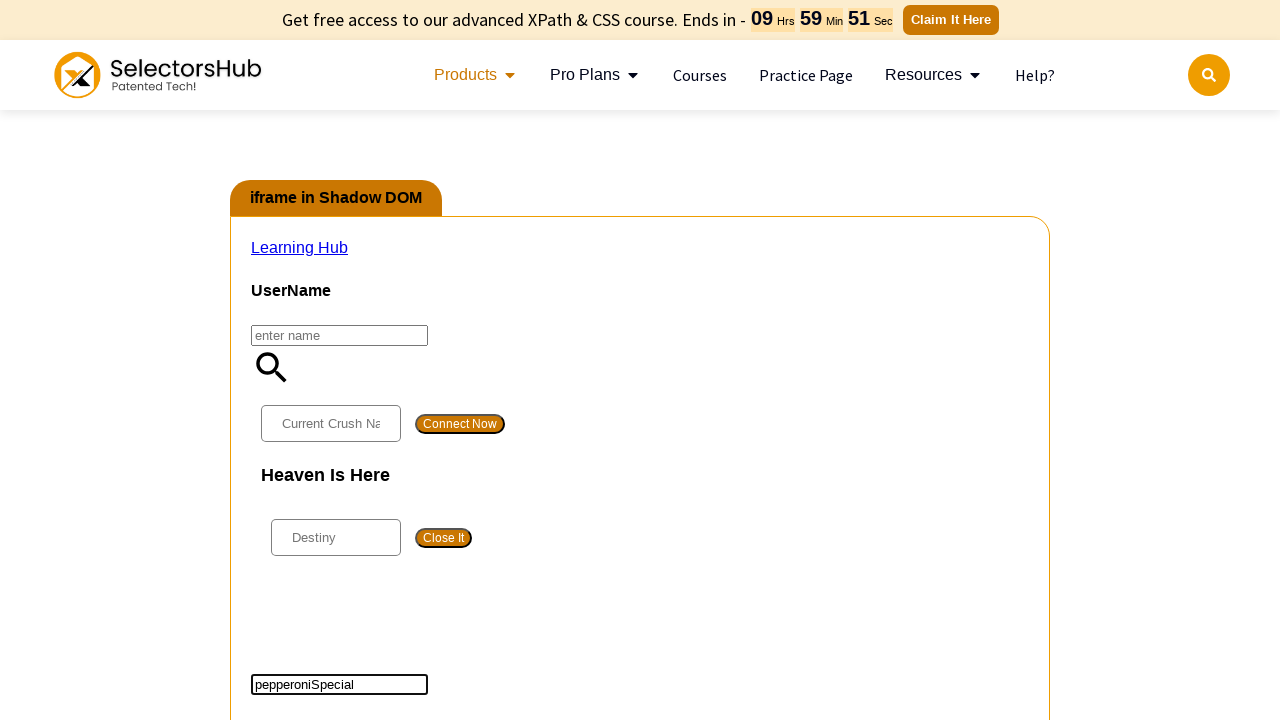